Navigates to Student page and fills the search field with a name

Starting URL: https://gravitymvctestapplication.azurewebsites.net/Student

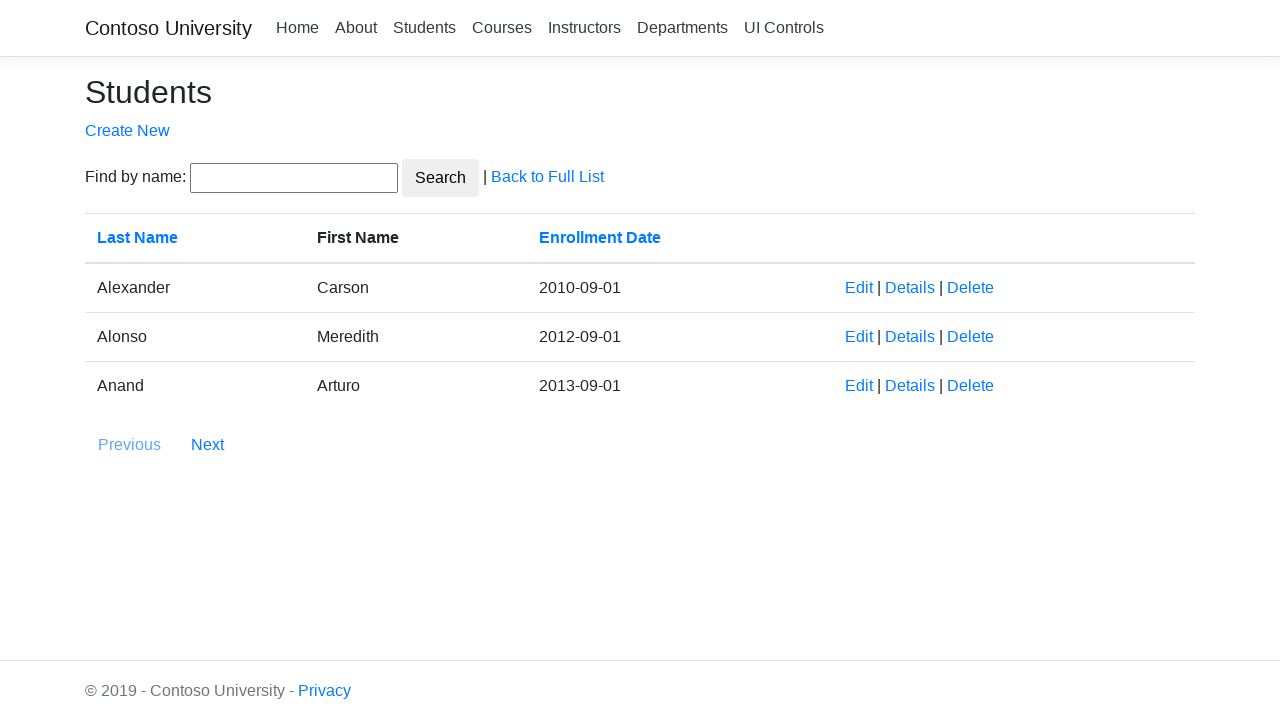

Filled search field with 'Dor' on Student page on input#SearchString
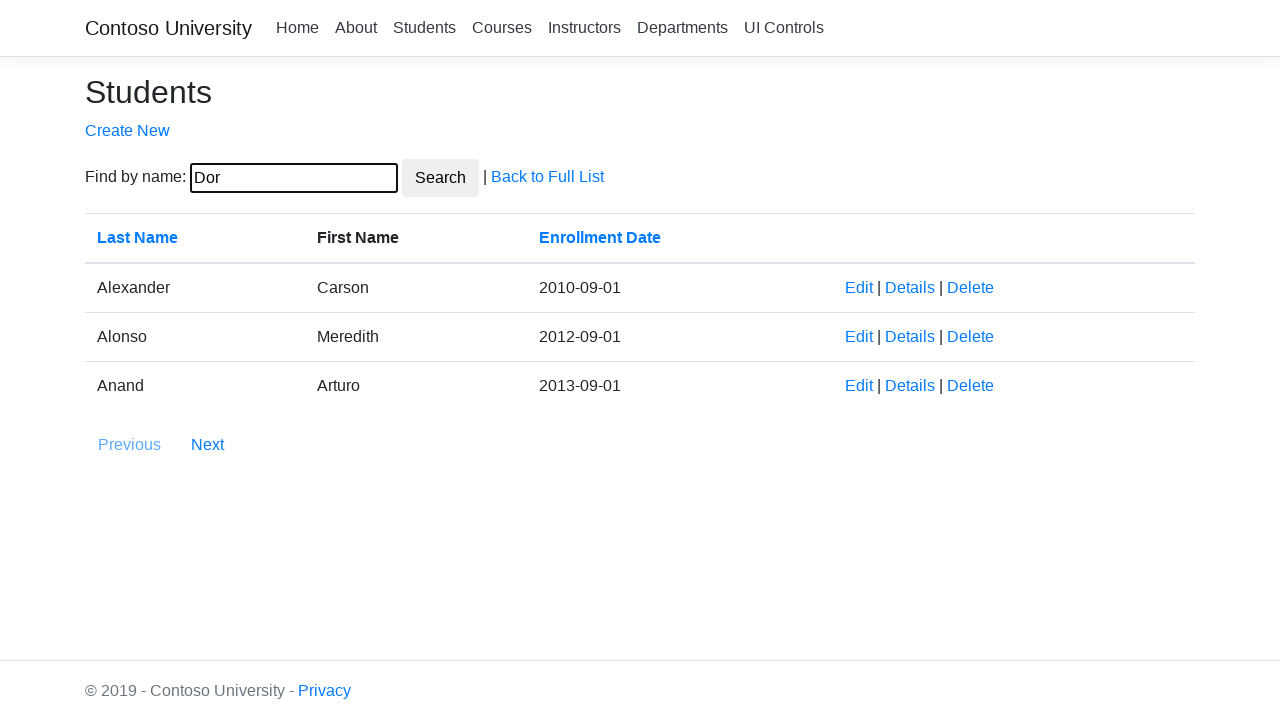

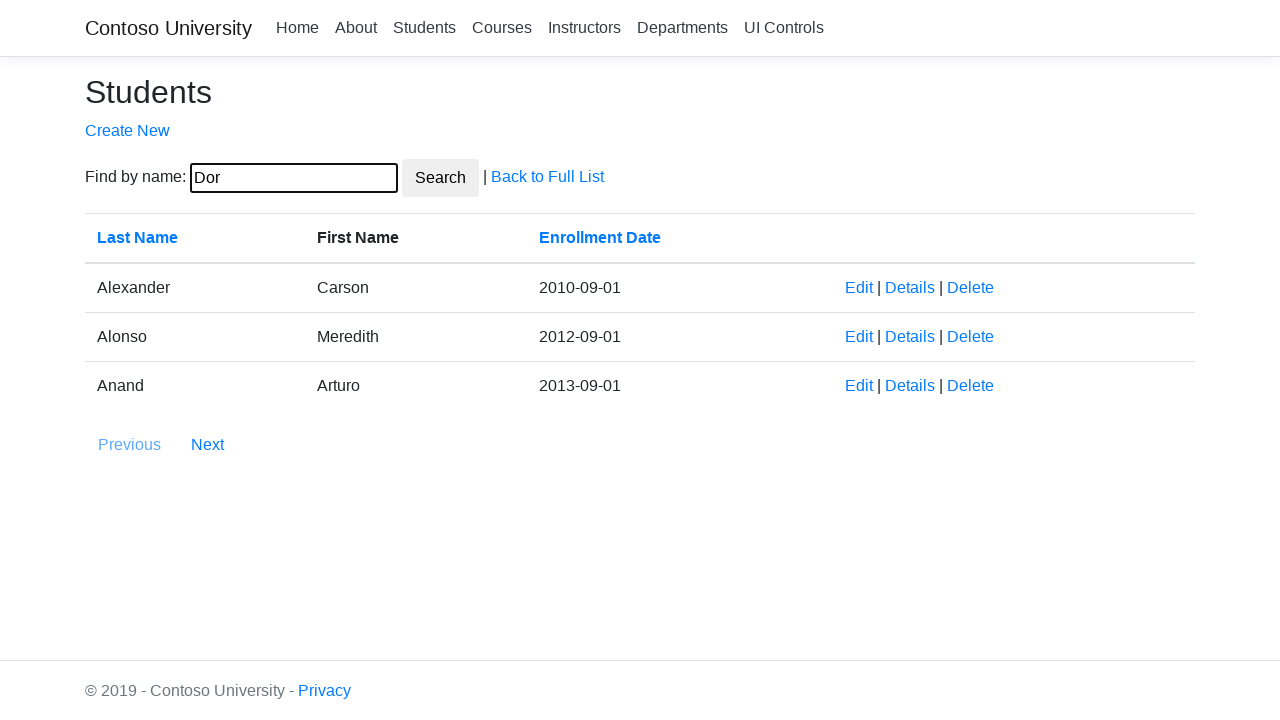